Tests confirmation popup by clicking confirm button and dismissing (canceling) the confirmation dialog

Starting URL: https://demoqa.com/alerts

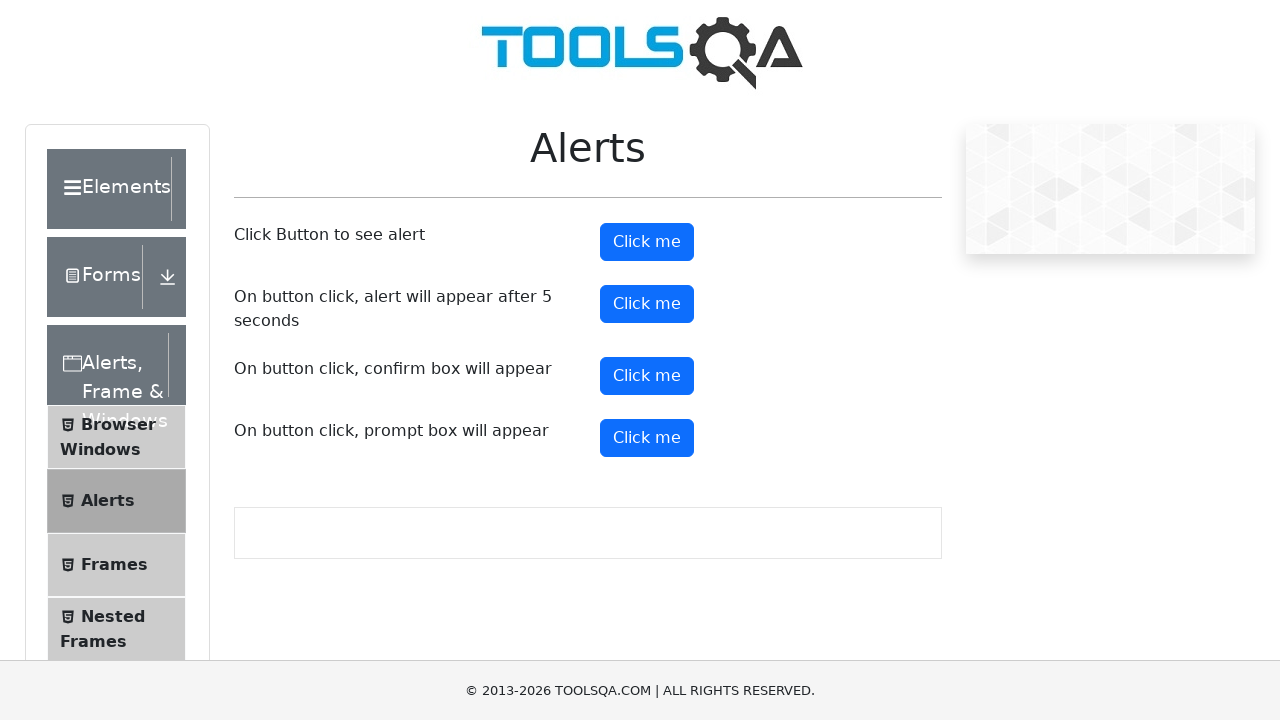

Scrolled down 200px to make confirm button visible
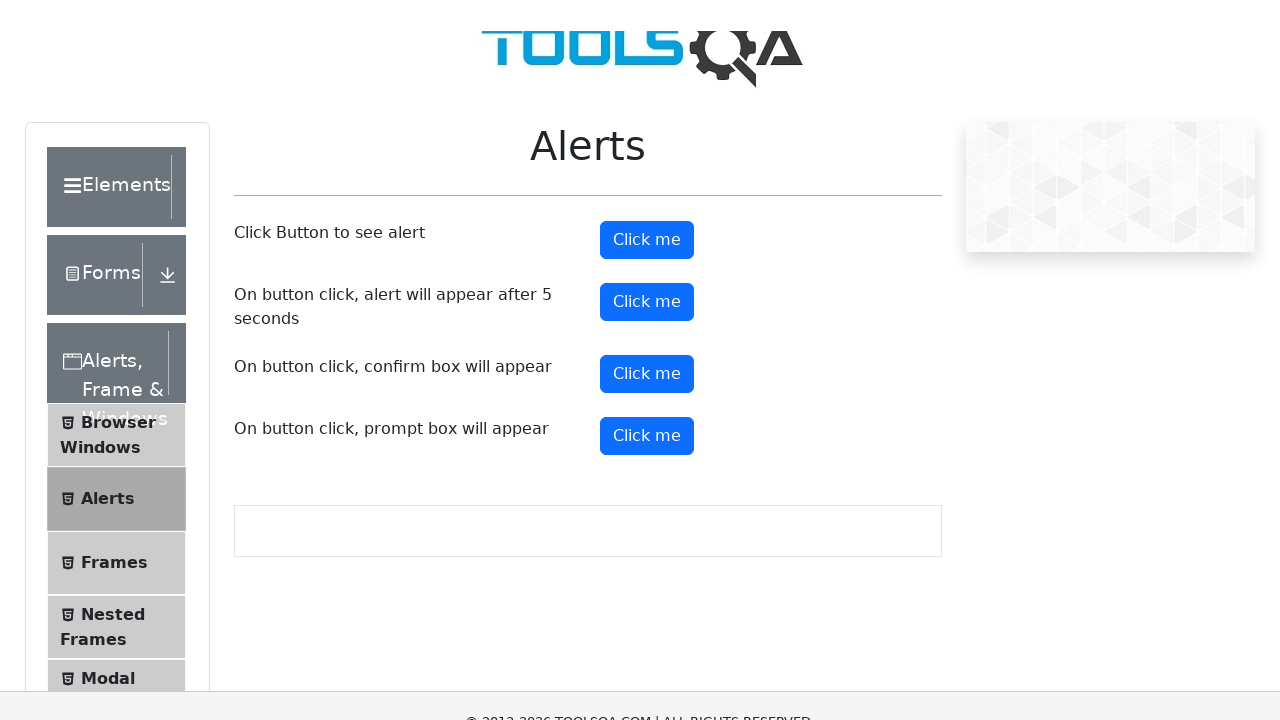

Set up dialog handler to dismiss confirmation dialogs
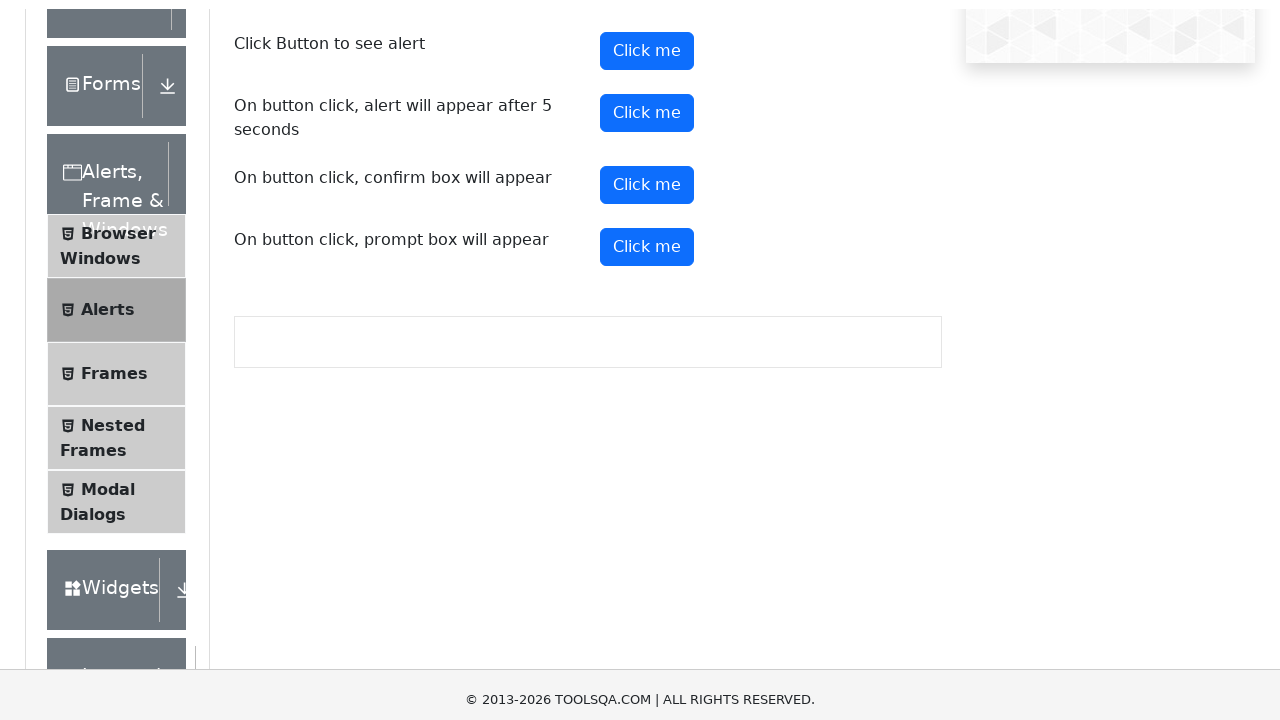

Clicked confirm button to trigger confirmation dialog at (647, 176) on #confirmButton
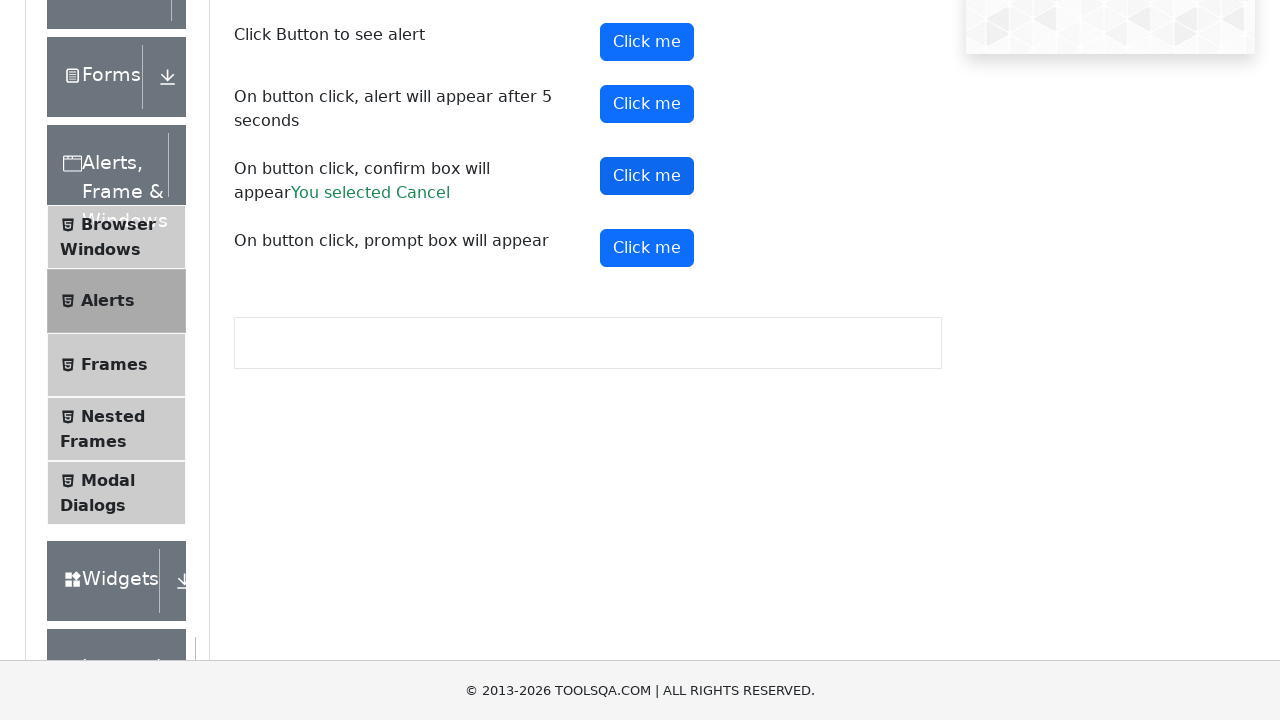

Waited 1000ms for dialog interaction to complete
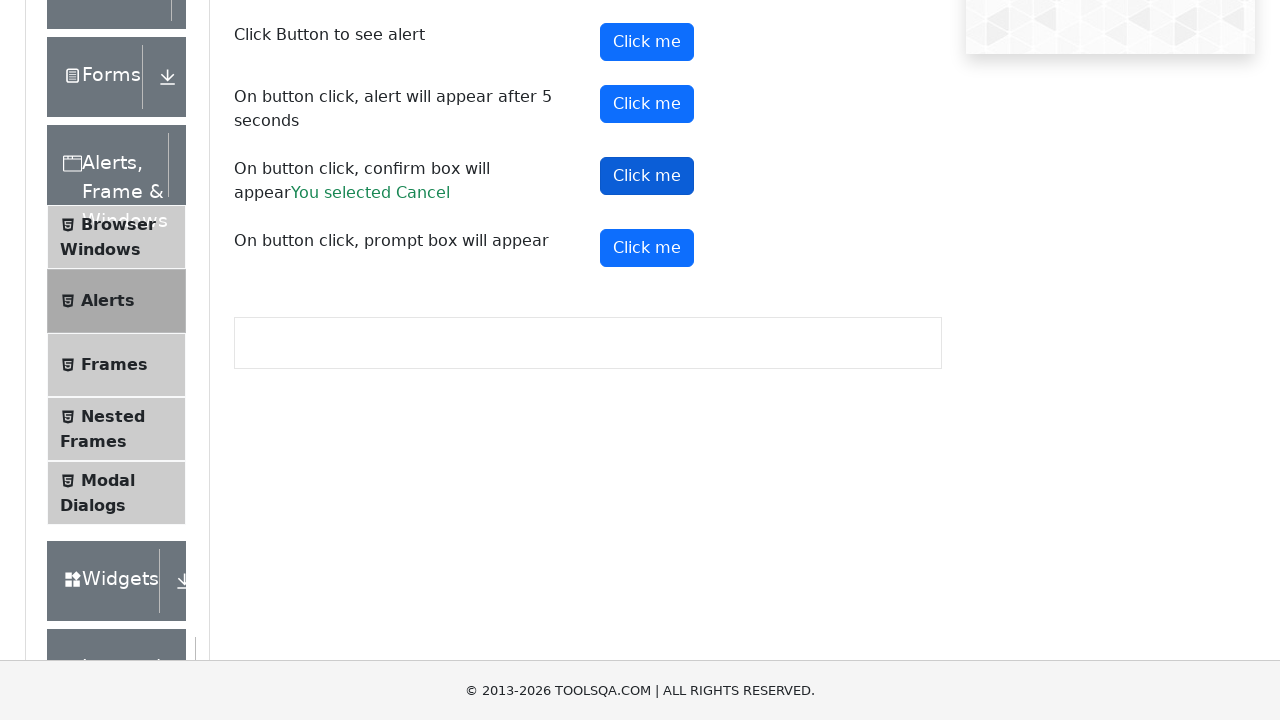

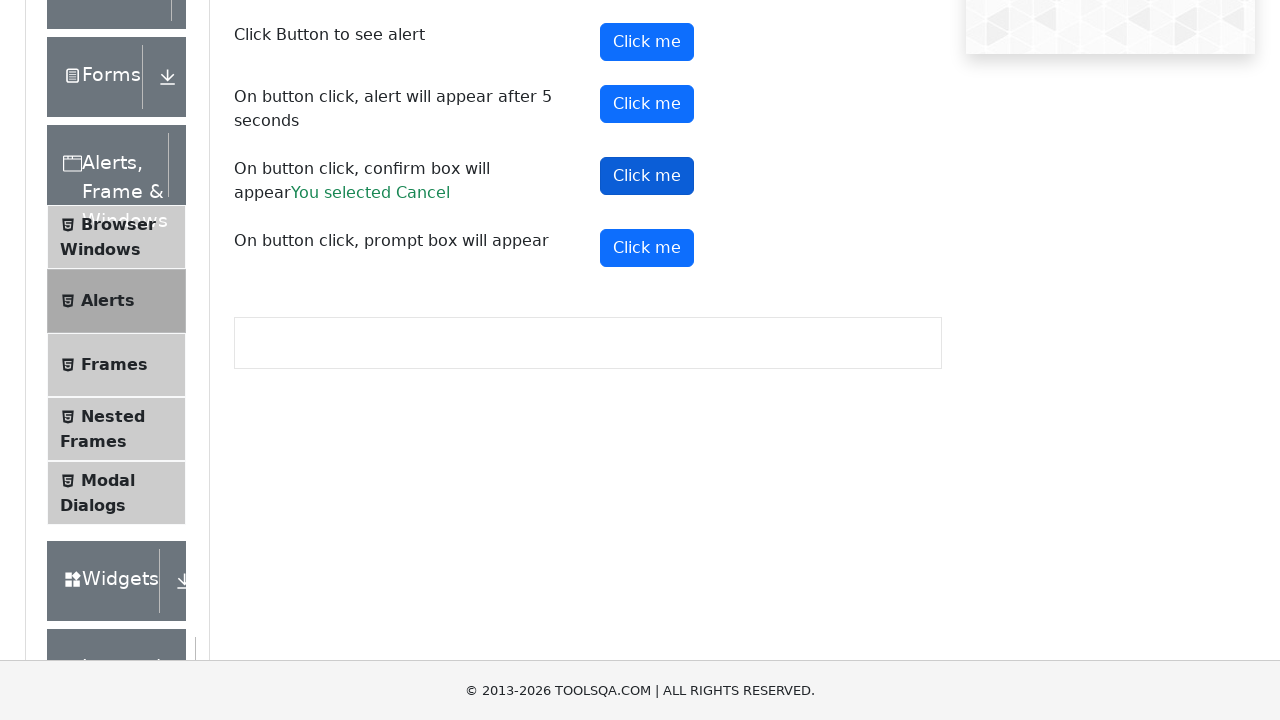